Tests e-commerce functionality by searching for specific vegetables (Brocolli, Cauliflower, Cucumber) and adding them to cart

Starting URL: https://rahulshettyacademy.com/seleniumPractise/#/

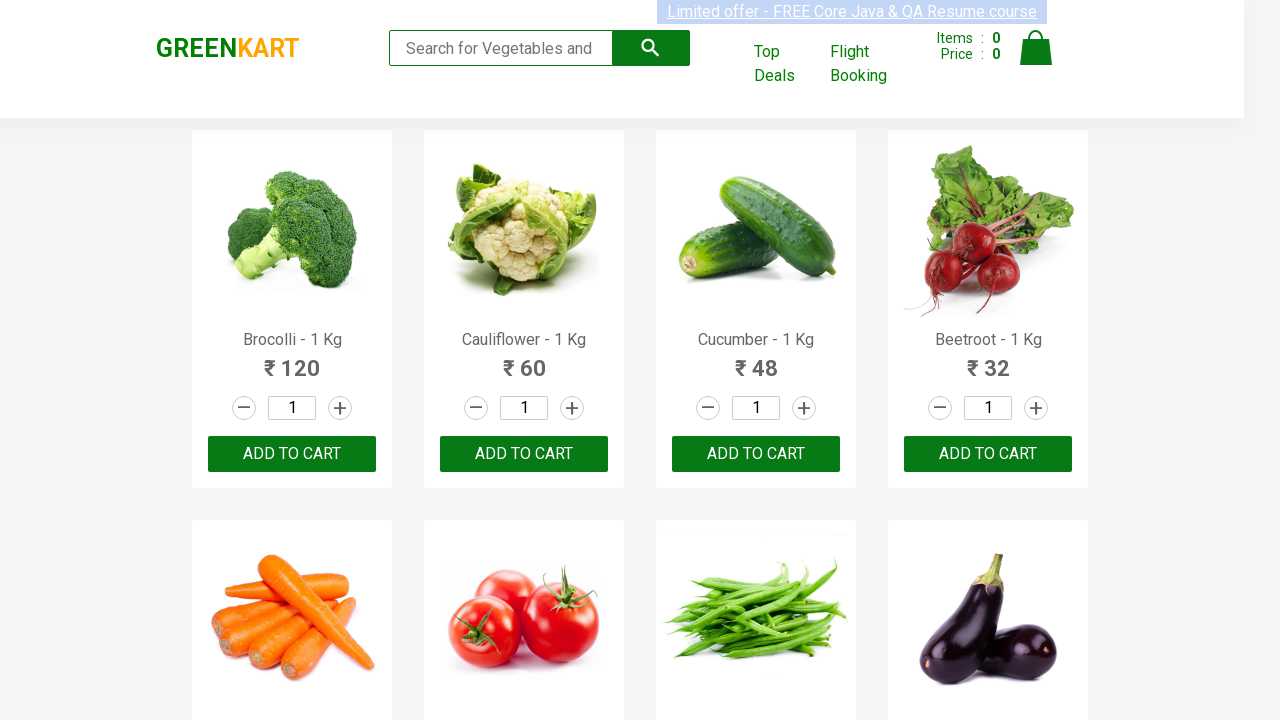

Waited for product list to load
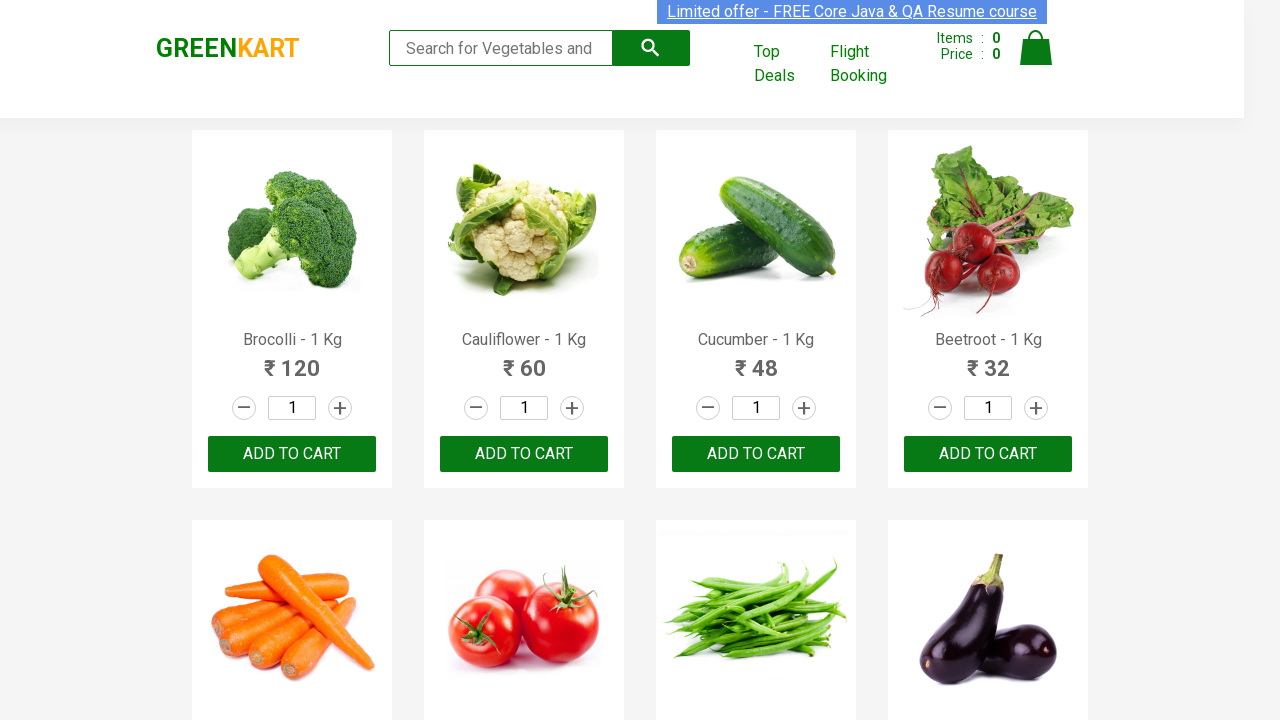

Retrieved all product name elements
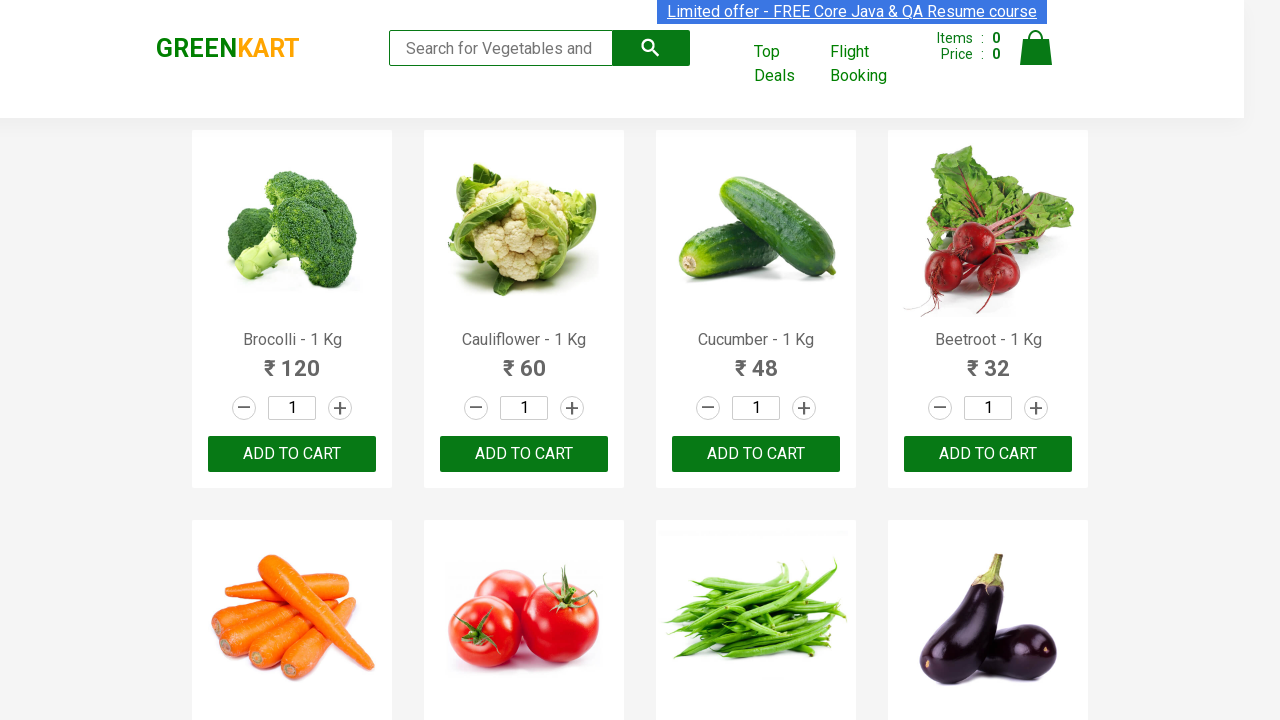

Retrieved all add to cart buttons
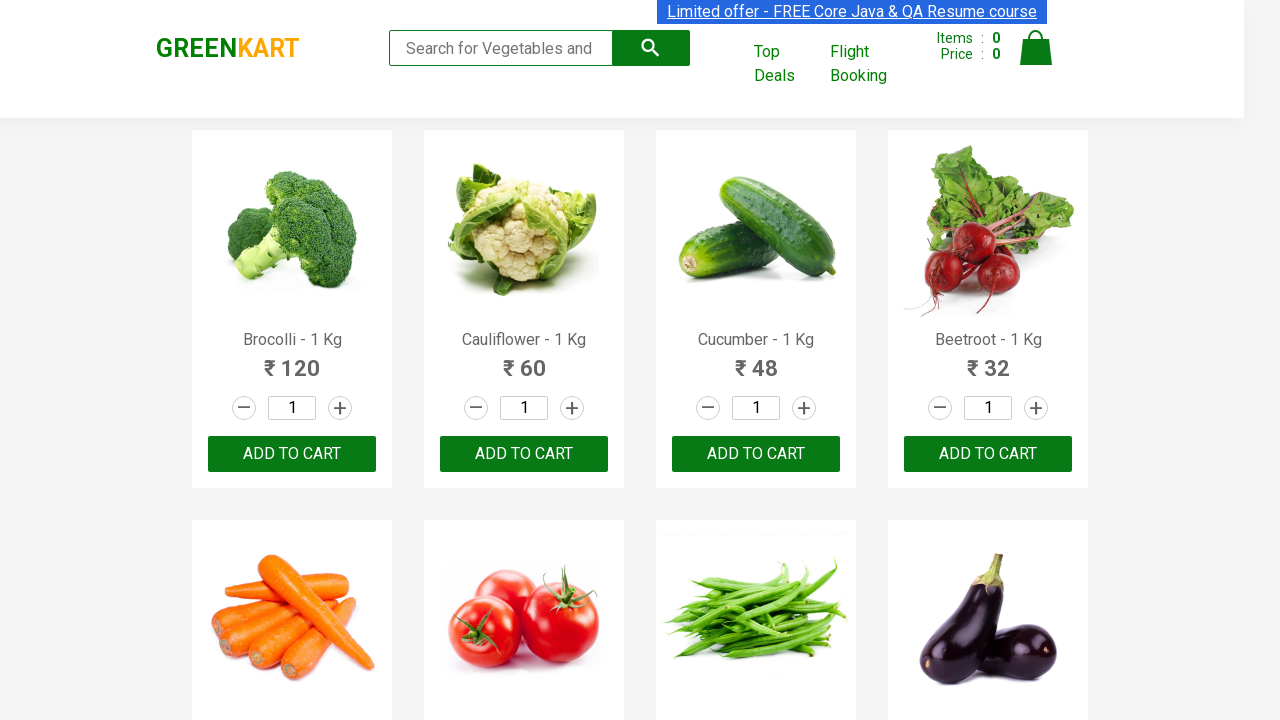

Extracted product name: Brocolli
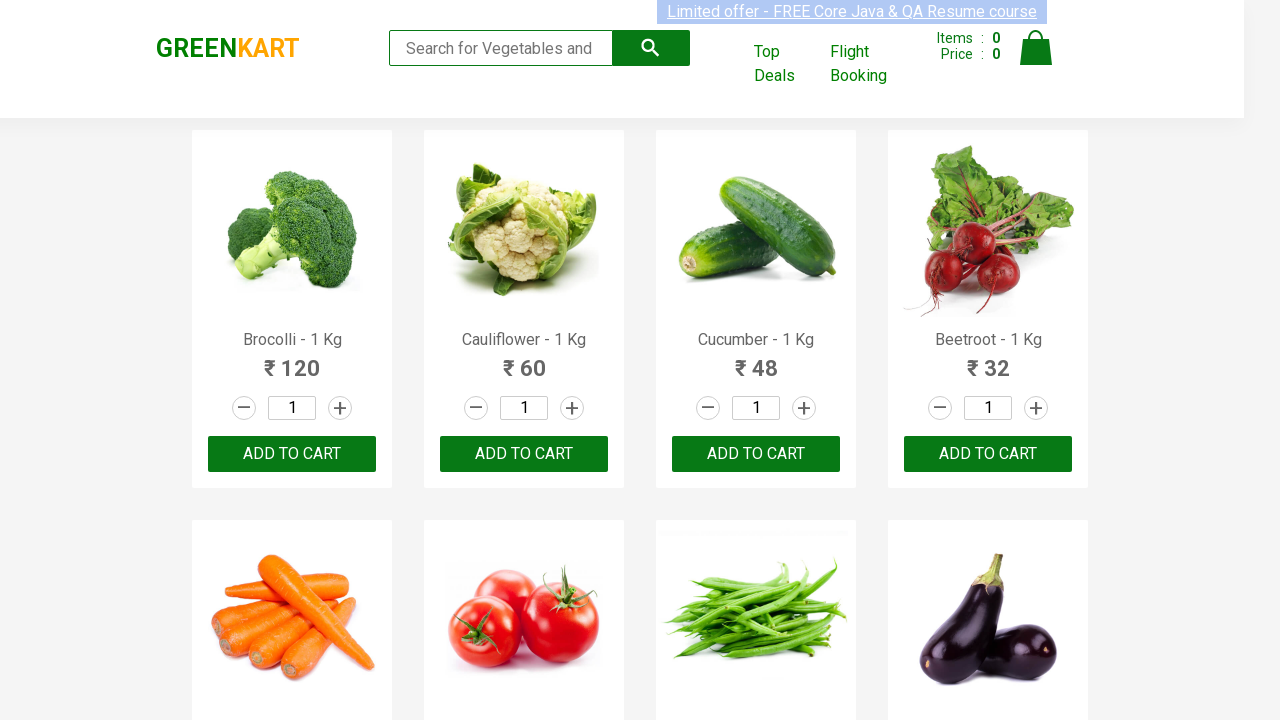

Added 'Brocolli' to cart at (292, 454) on div.product-action > button >> nth=0
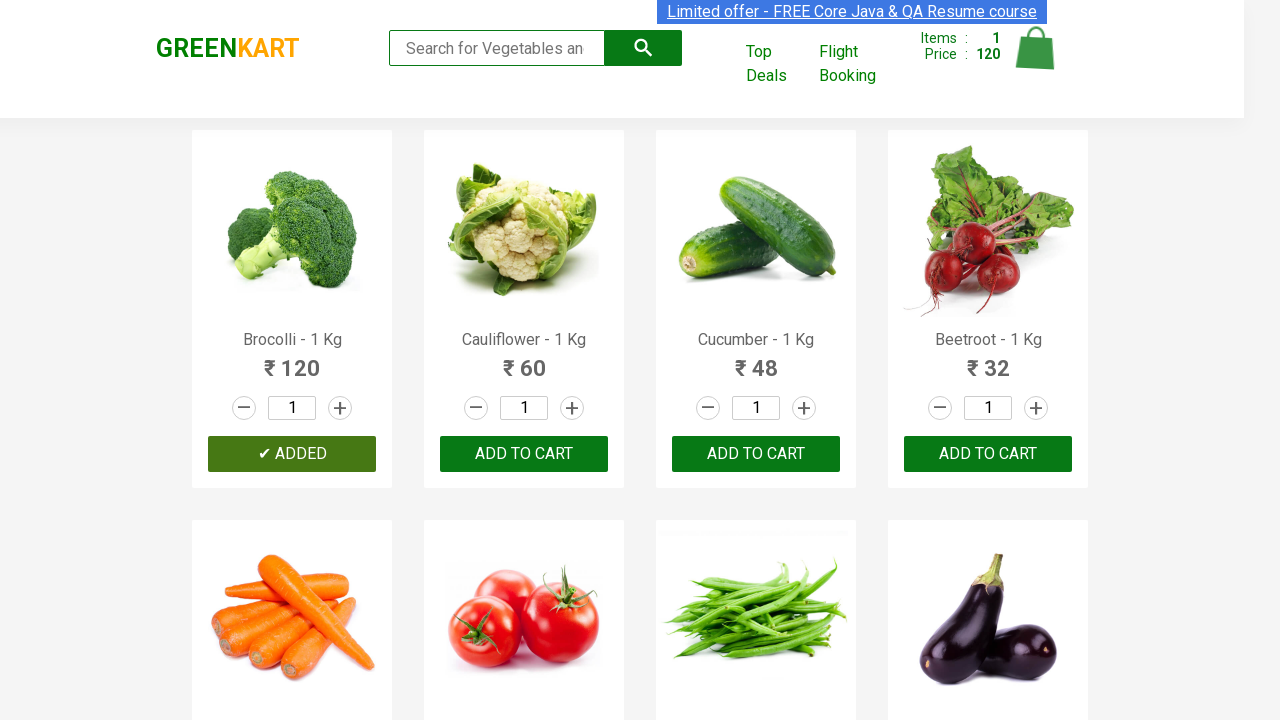

Extracted product name: Cauliflower
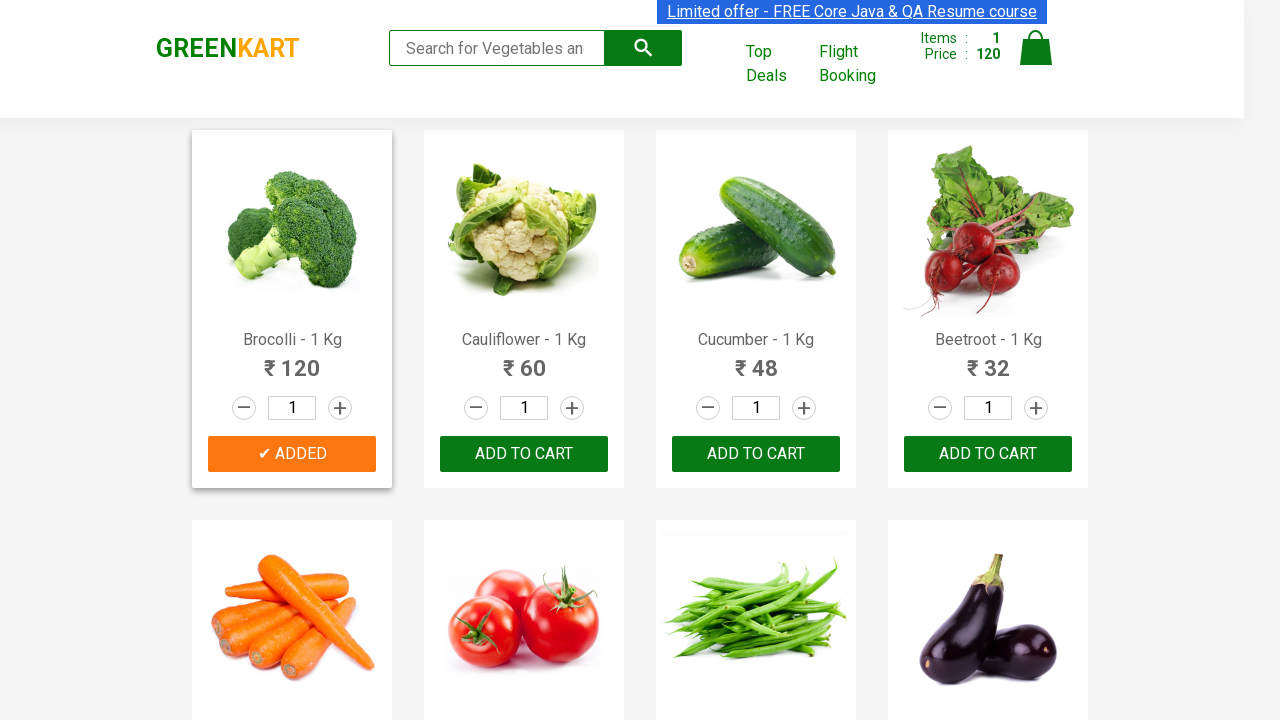

Added 'Cauliflower' to cart at (524, 454) on div.product-action > button >> nth=1
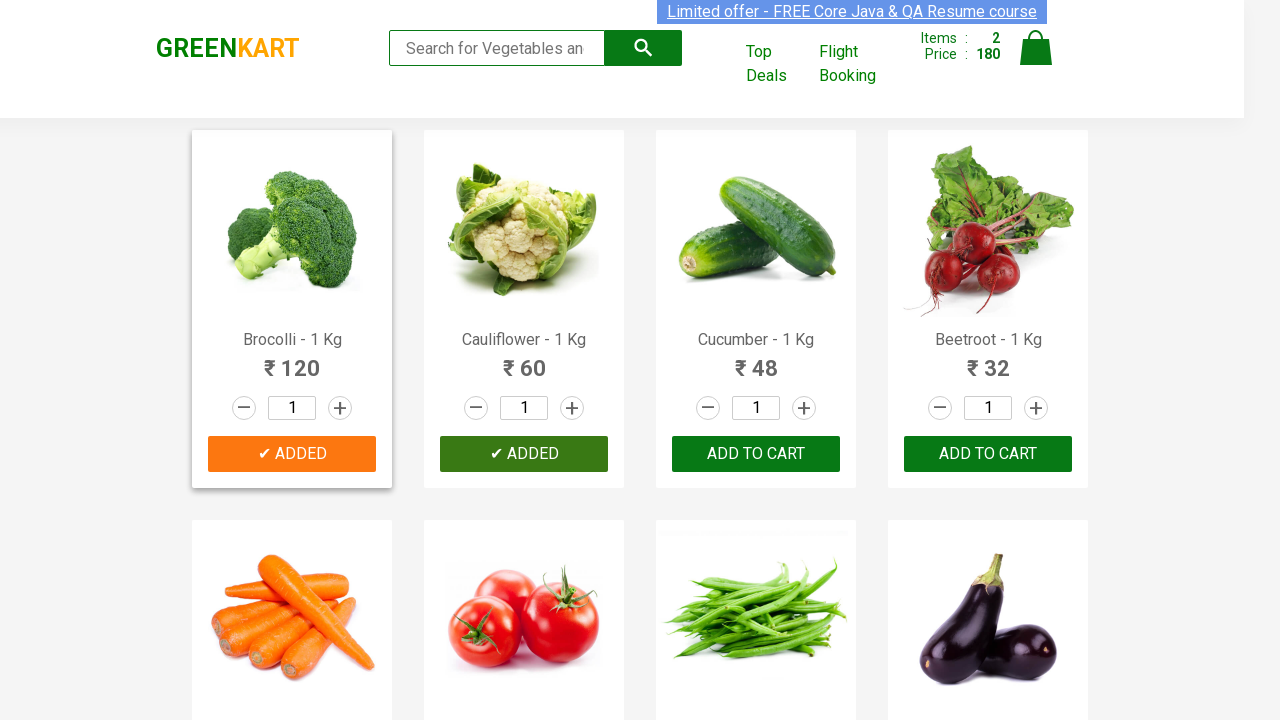

Extracted product name: Cucumber
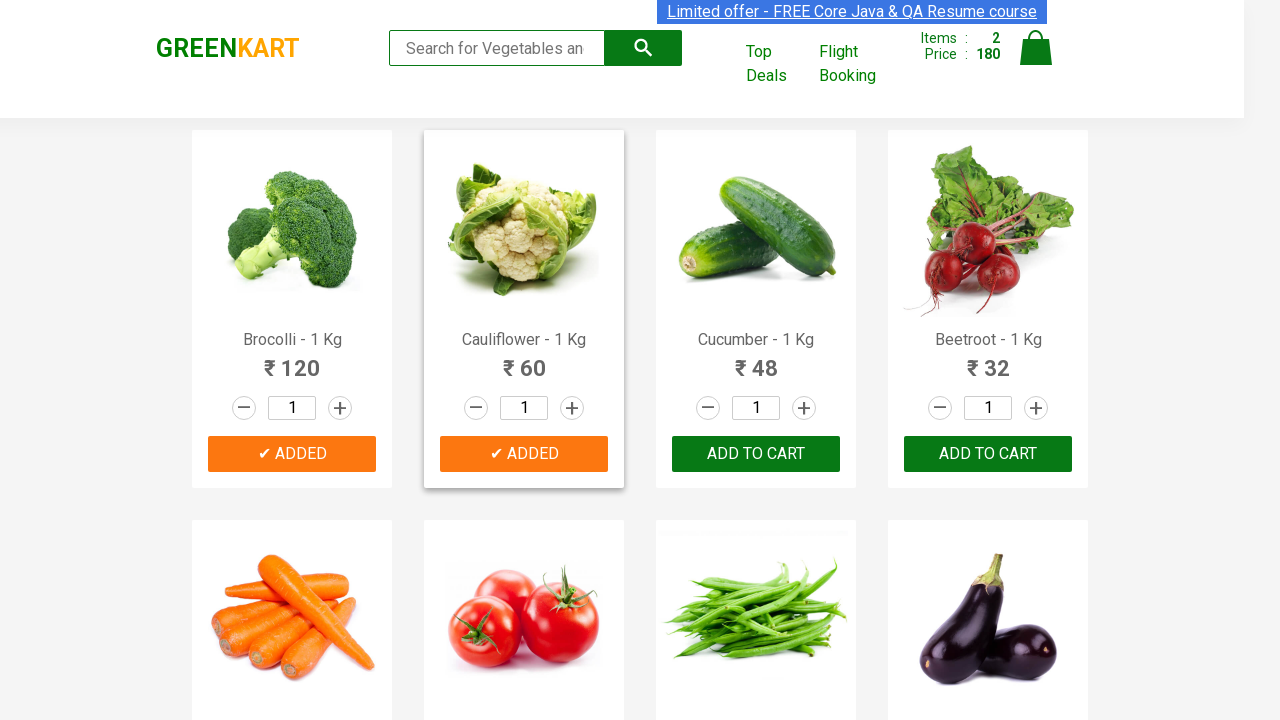

Added 'Cucumber' to cart at (756, 454) on div.product-action > button >> nth=2
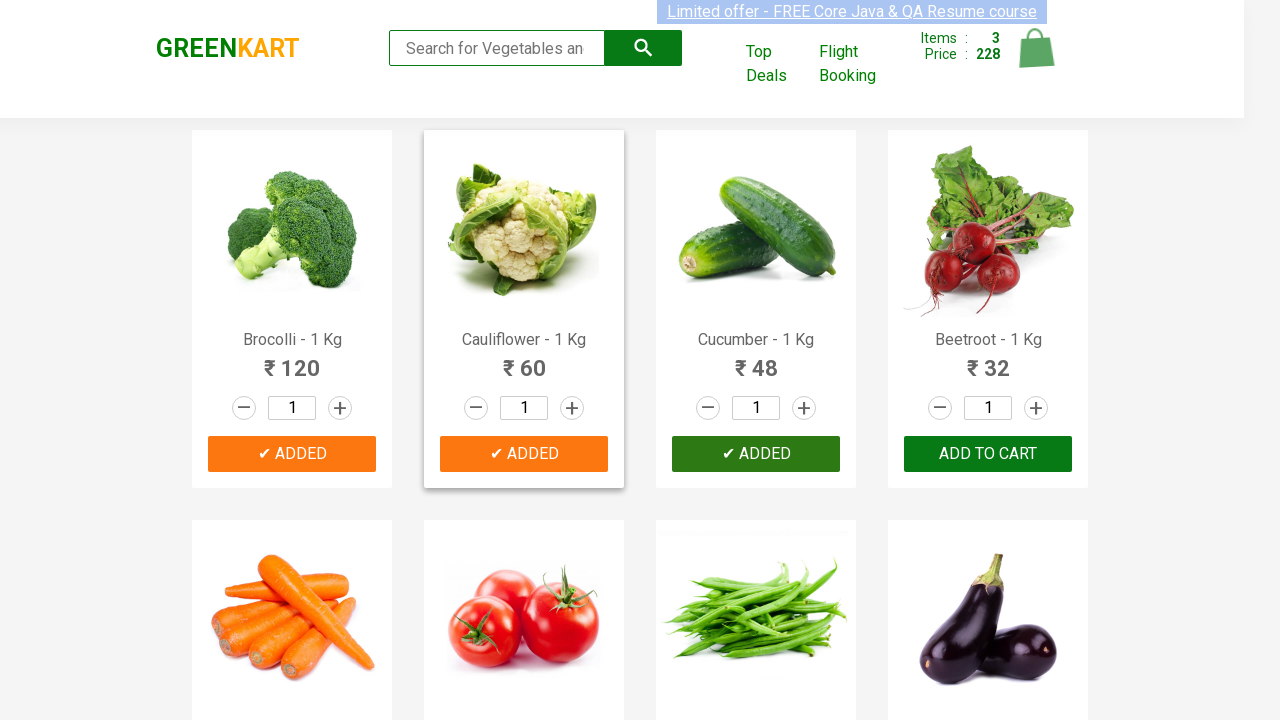

All 3 vegetables (Brocolli, Cauliflower, Cucumber) successfully added to cart
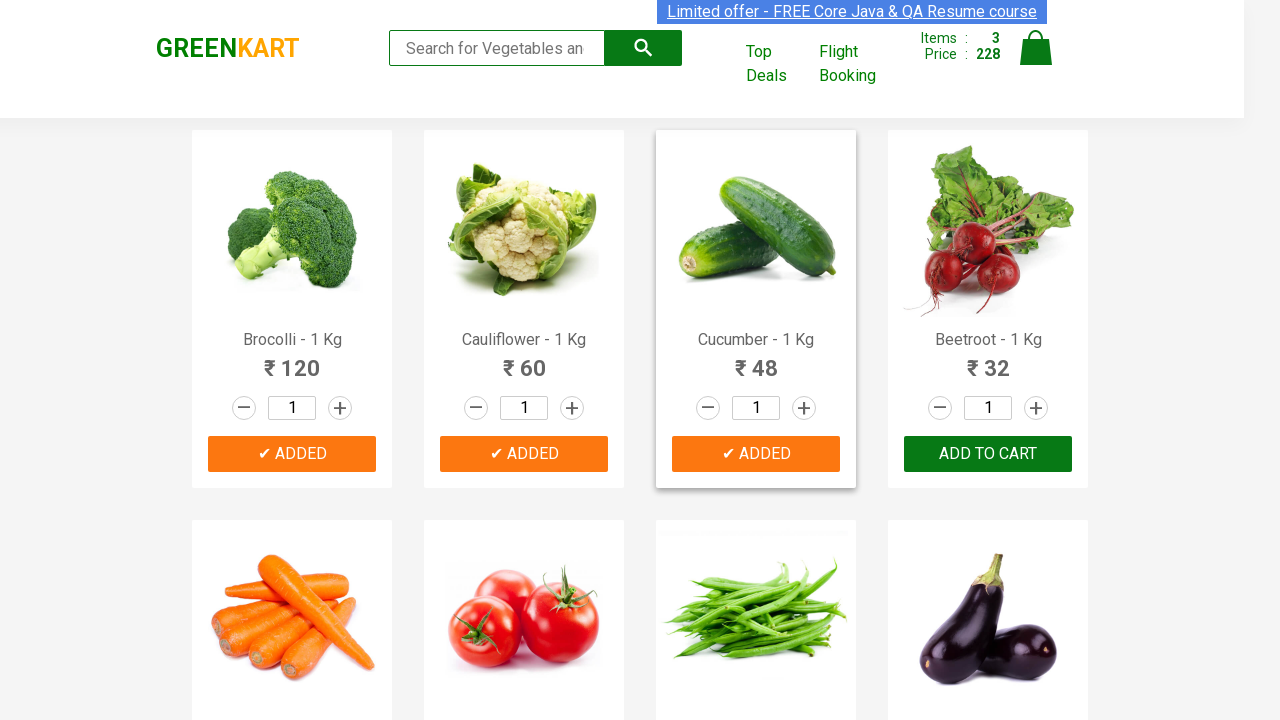

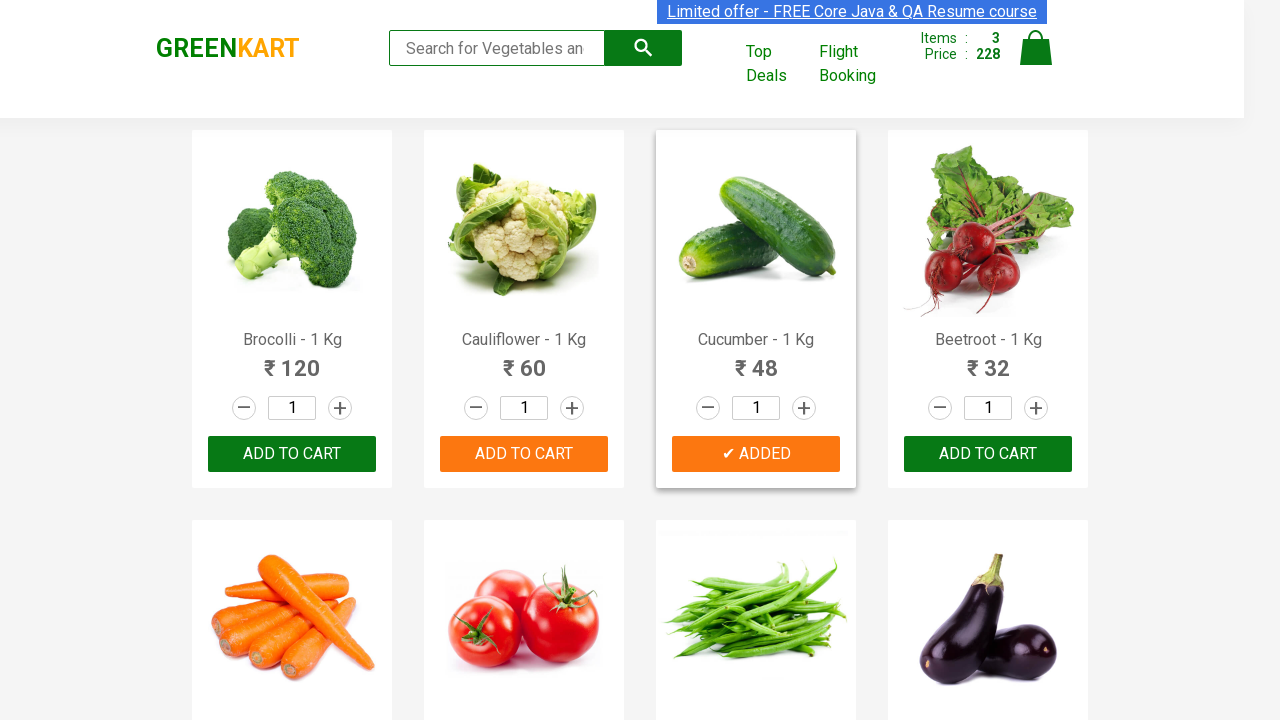